Navigates to the Mozilla Developer Network iframe documentation page and clicks the reset button

Starting URL: https://developer.mozilla.org/en-US/docs/Web/html/element/iframe

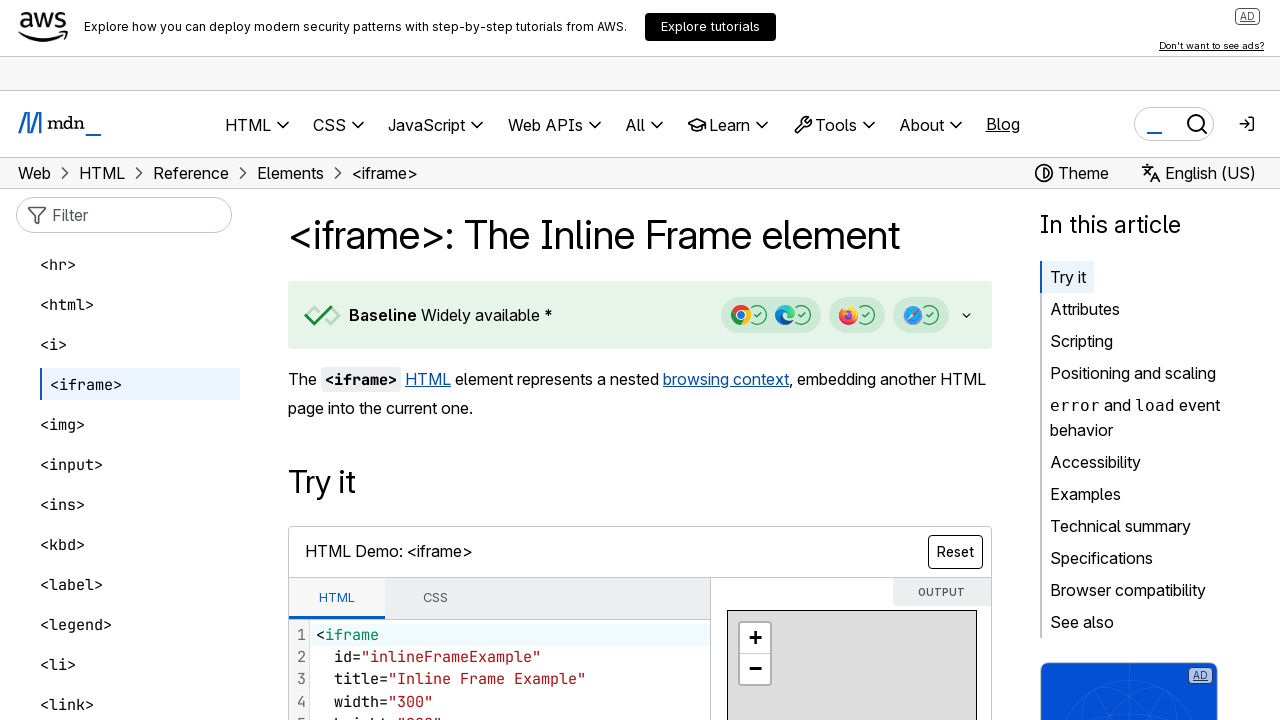

Navigated to Mozilla Developer Network iframe documentation page
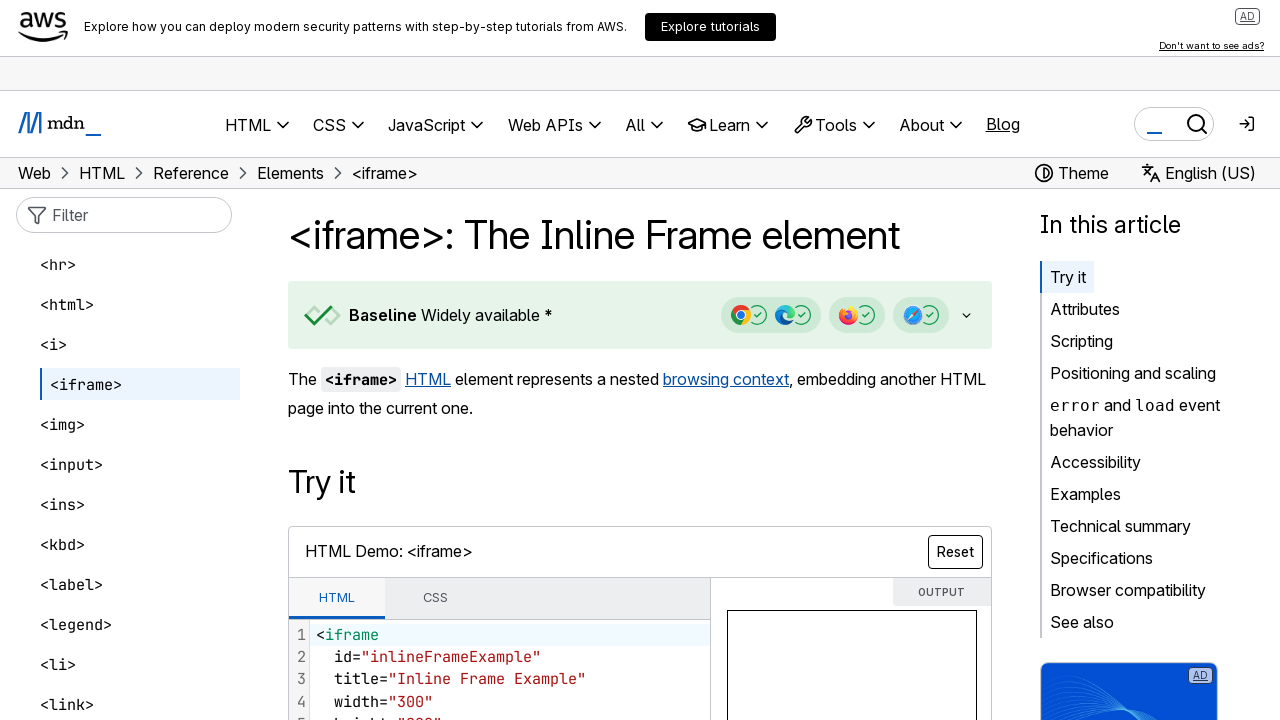

Clicked the reset button at (956, 552) on #reset
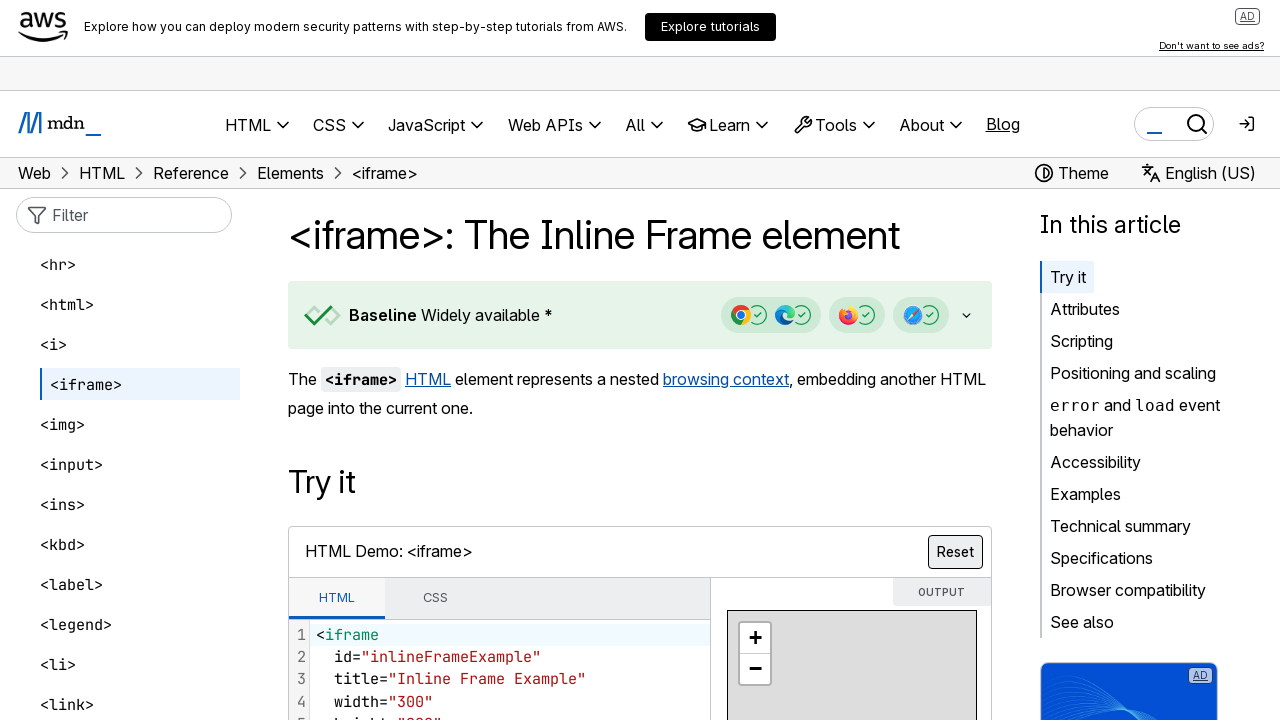

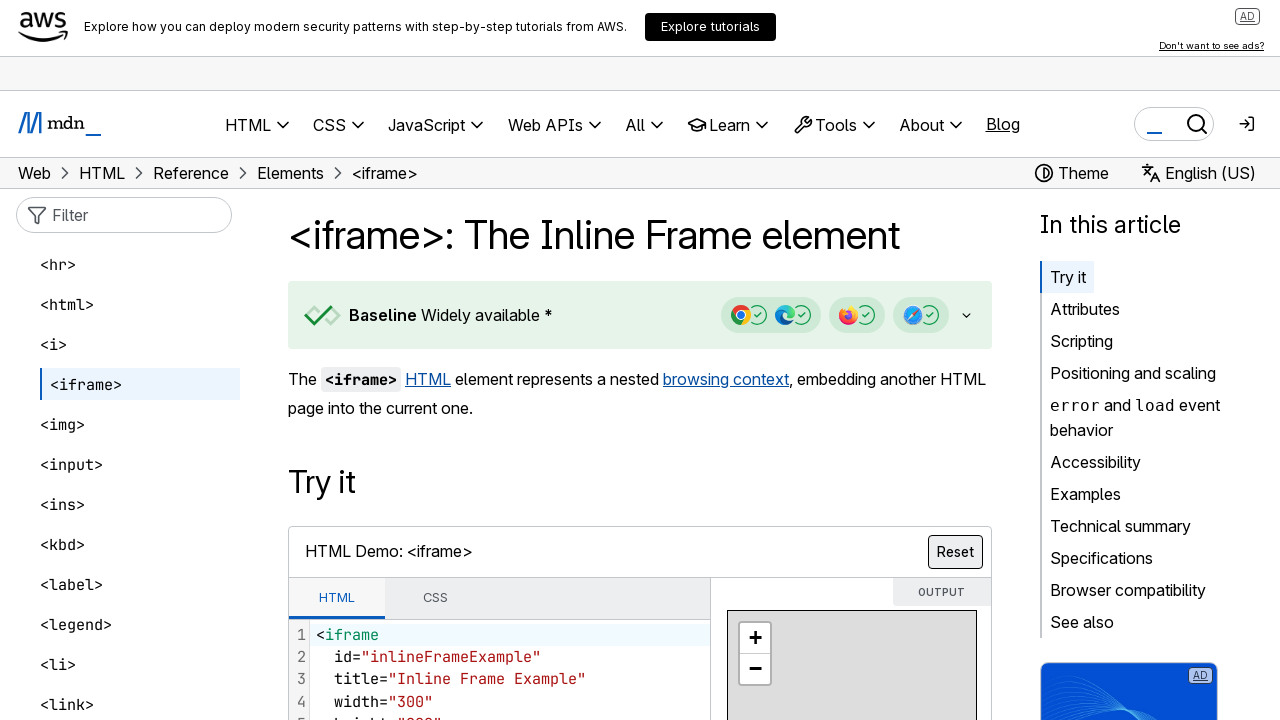